Tests keyboard modifier functionality by holding CTRL and clicking navigation links to open them in new tabs, demonstrating the Actions class for key press operations.

Starting URL: https://www.selenium.dev/

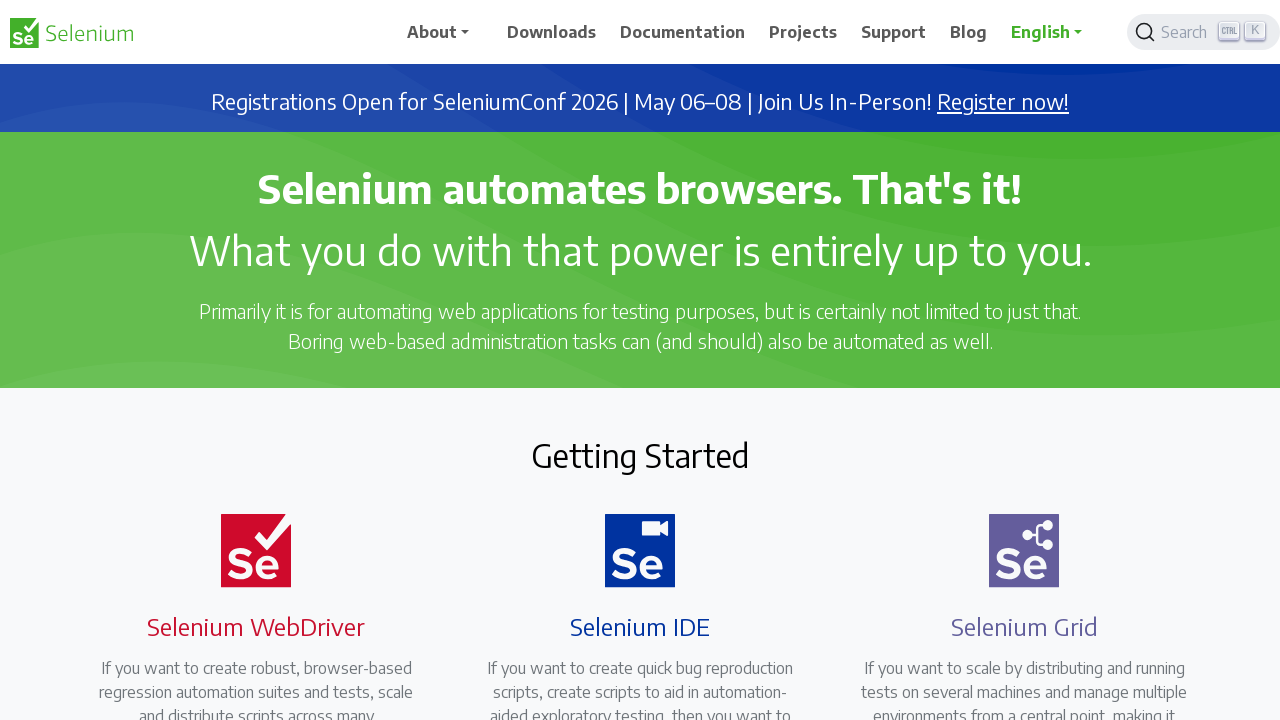

Navigation links loaded on Selenium.dev homepage
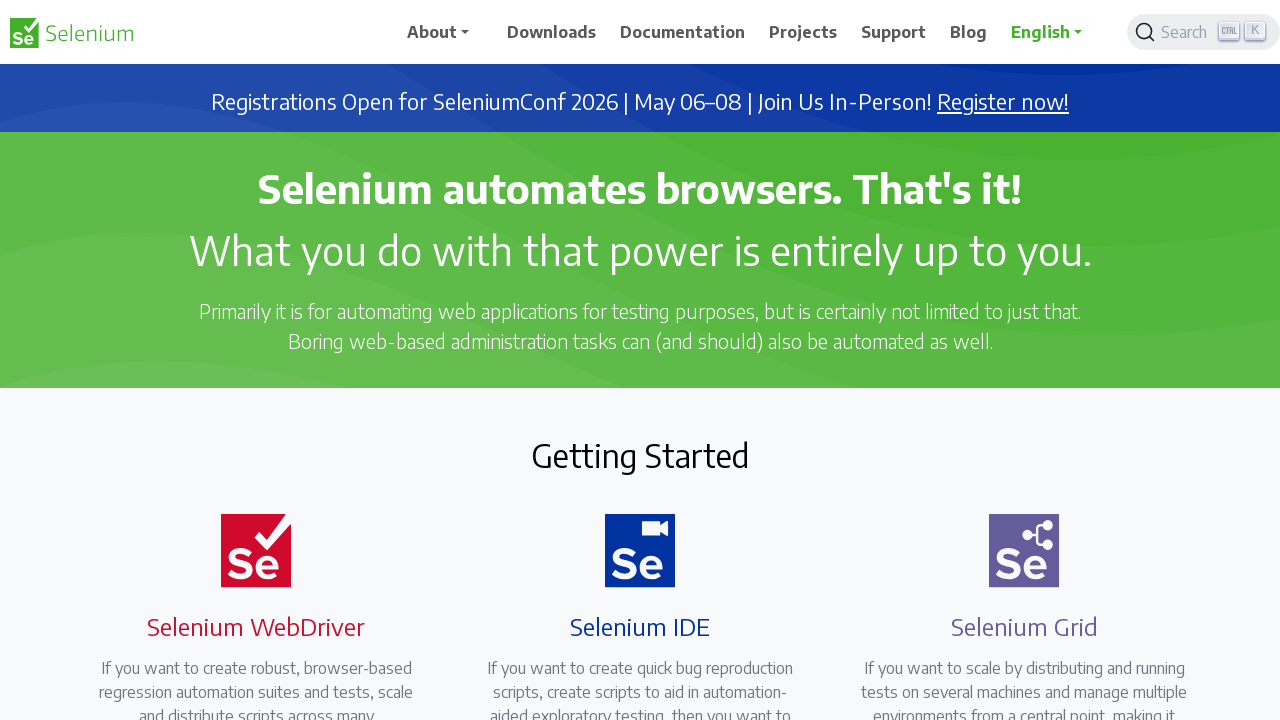

Located all navigation links on the page
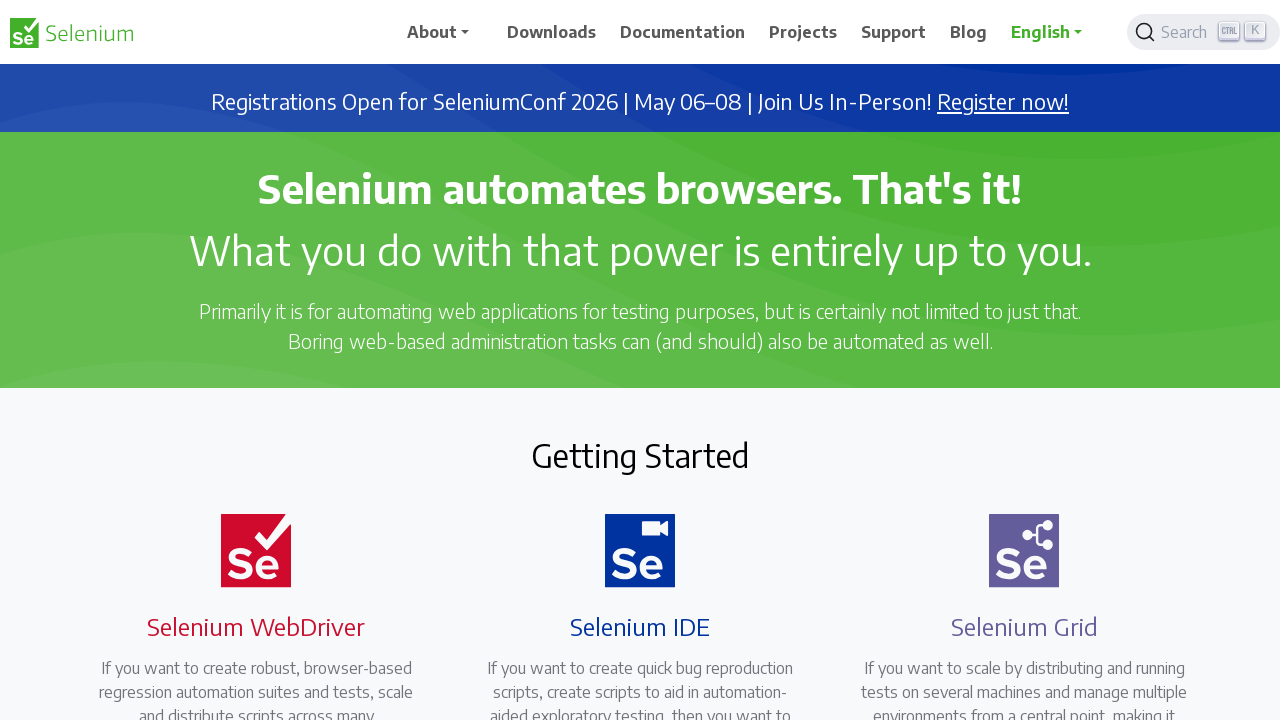

Found 7 navigation links
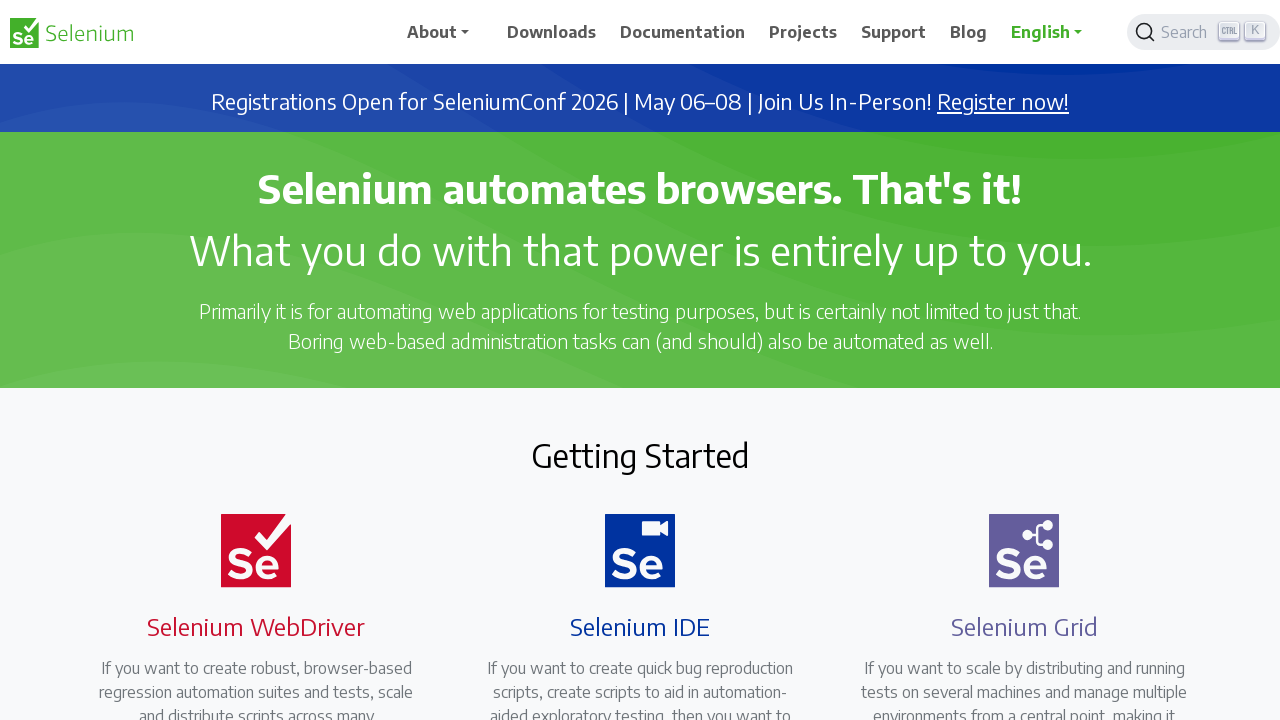

Waited 1 second before clicking link 1
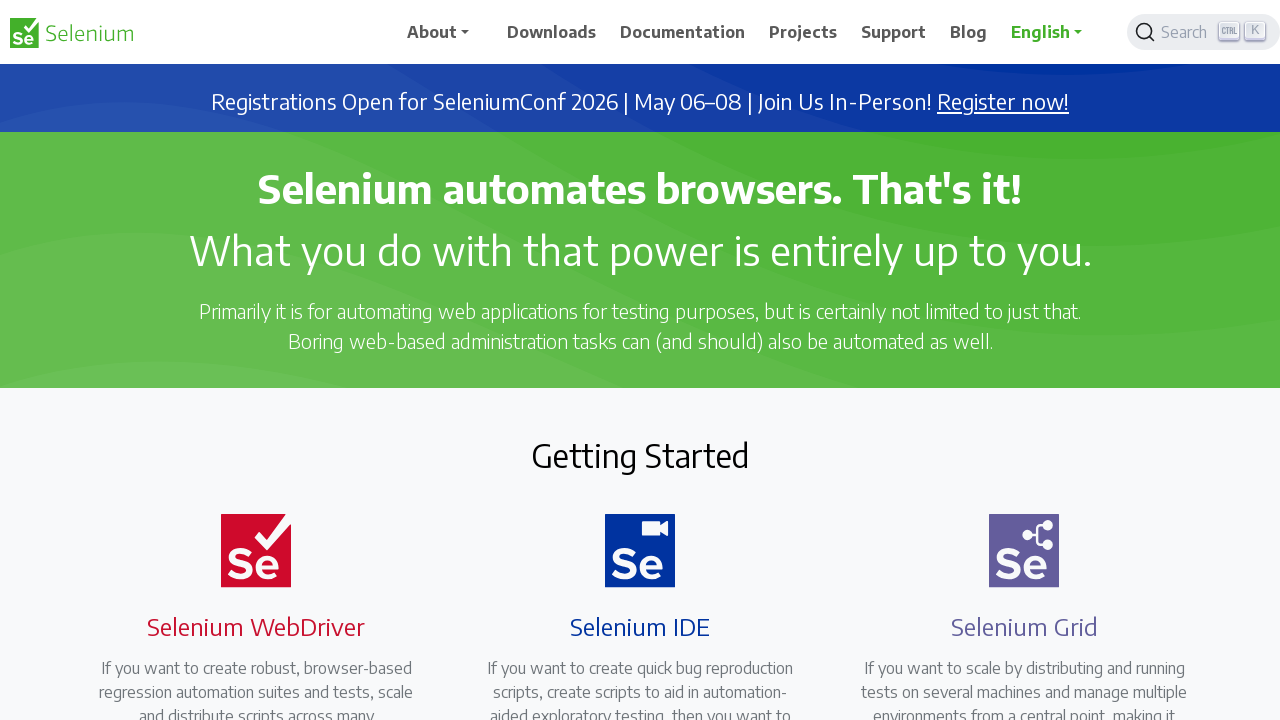

CTRL+clicked navigation link 1 to open in new tab at (445, 32) on a.nav-link >> nth=0
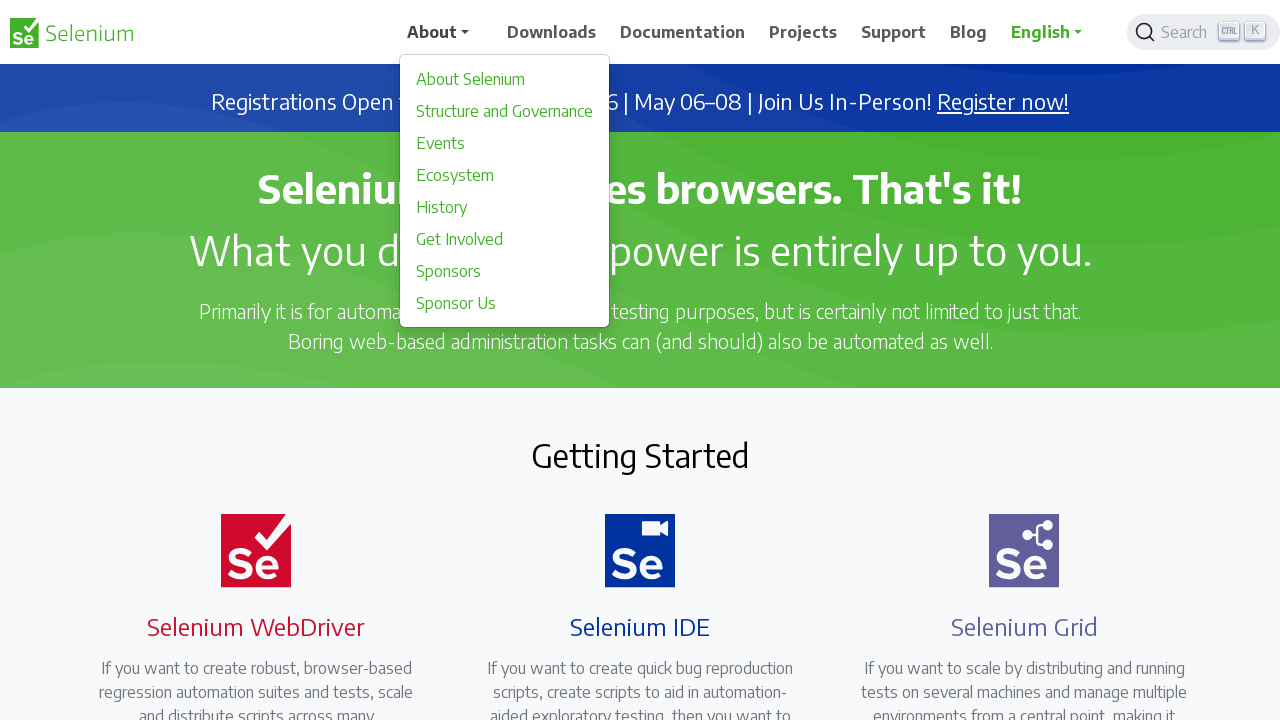

Waited 1 second before clicking link 2
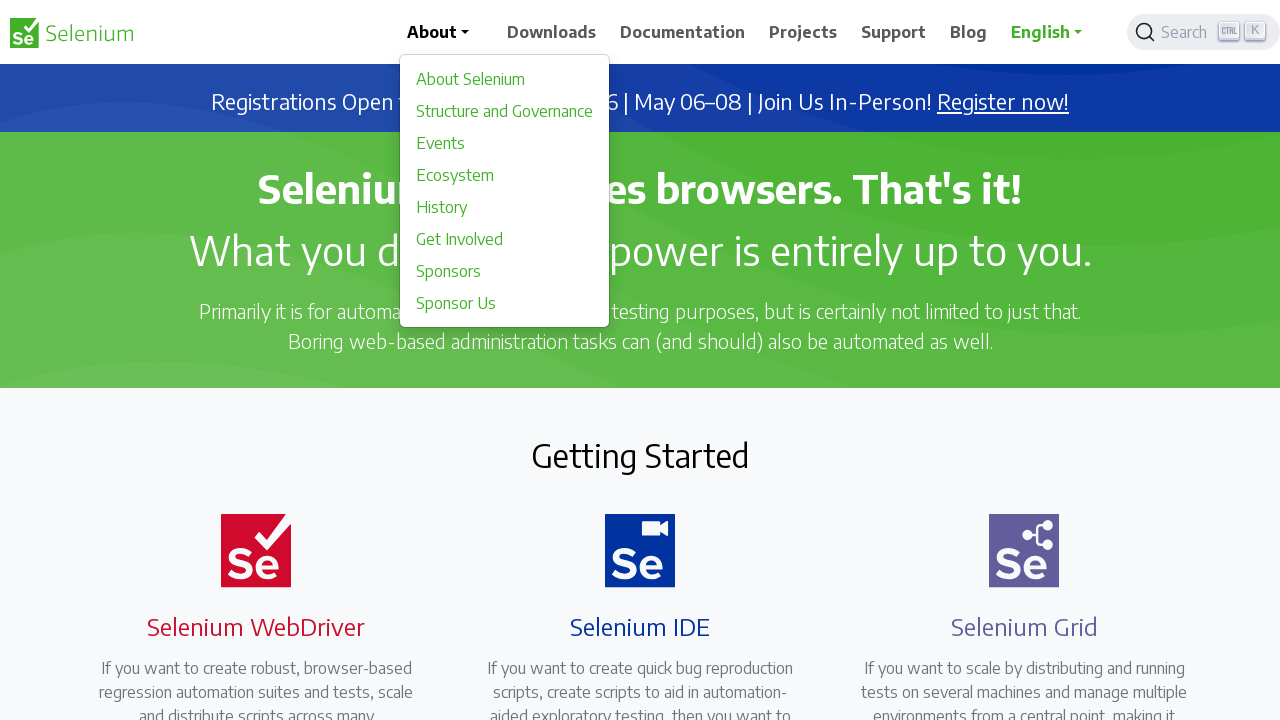

CTRL+clicked navigation link 2 to open in new tab at (552, 32) on a.nav-link >> nth=1
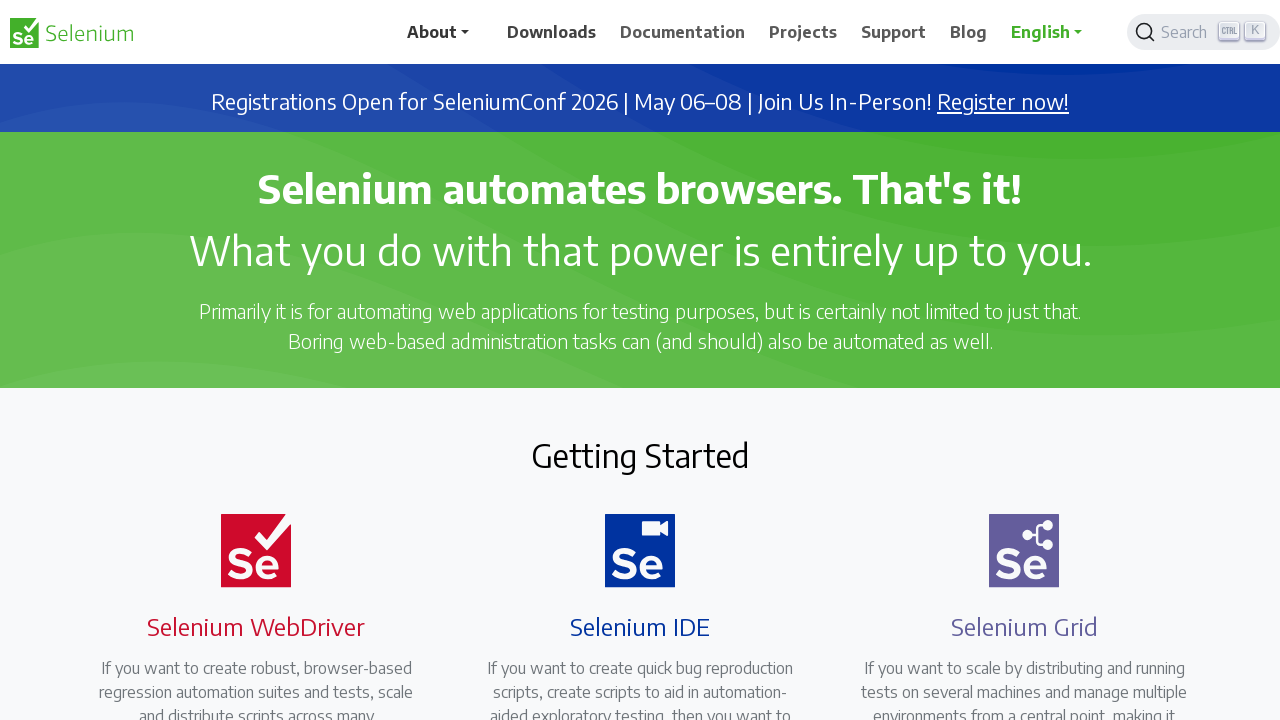

Waited 1 second before clicking link 3
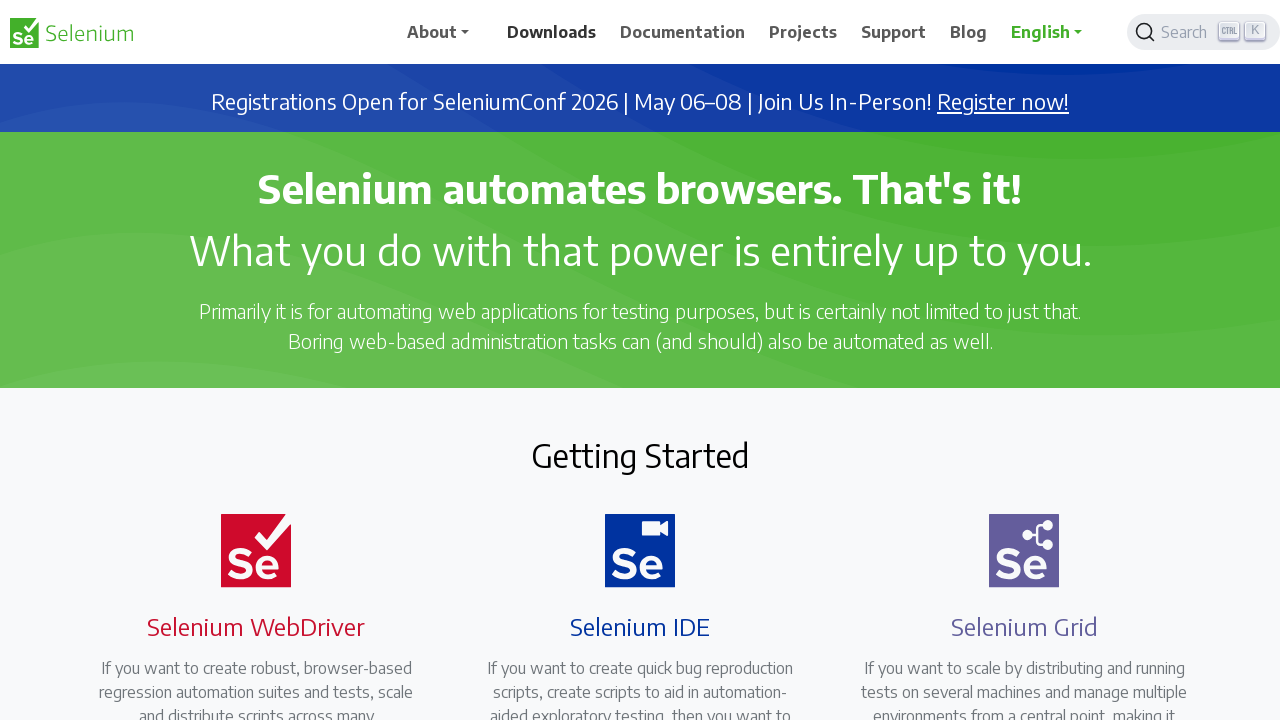

CTRL+clicked navigation link 3 to open in new tab at (683, 32) on a.nav-link >> nth=2
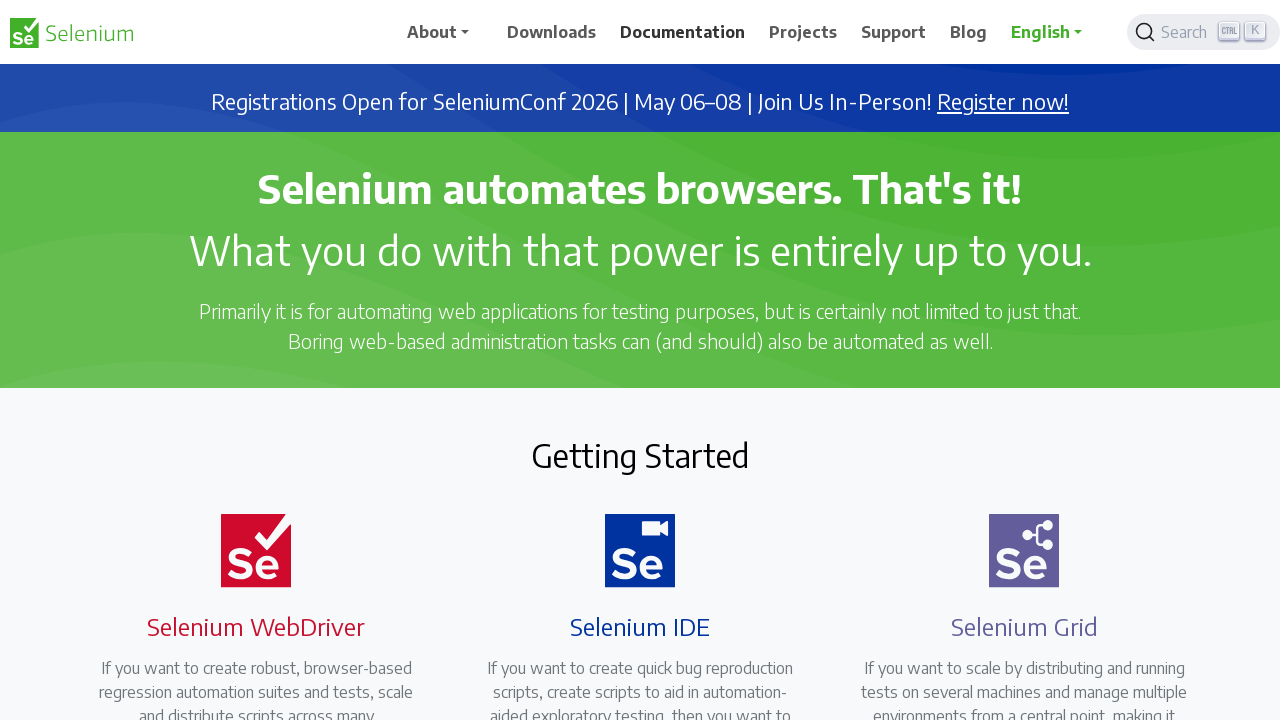

Waited 1 second before clicking link 4
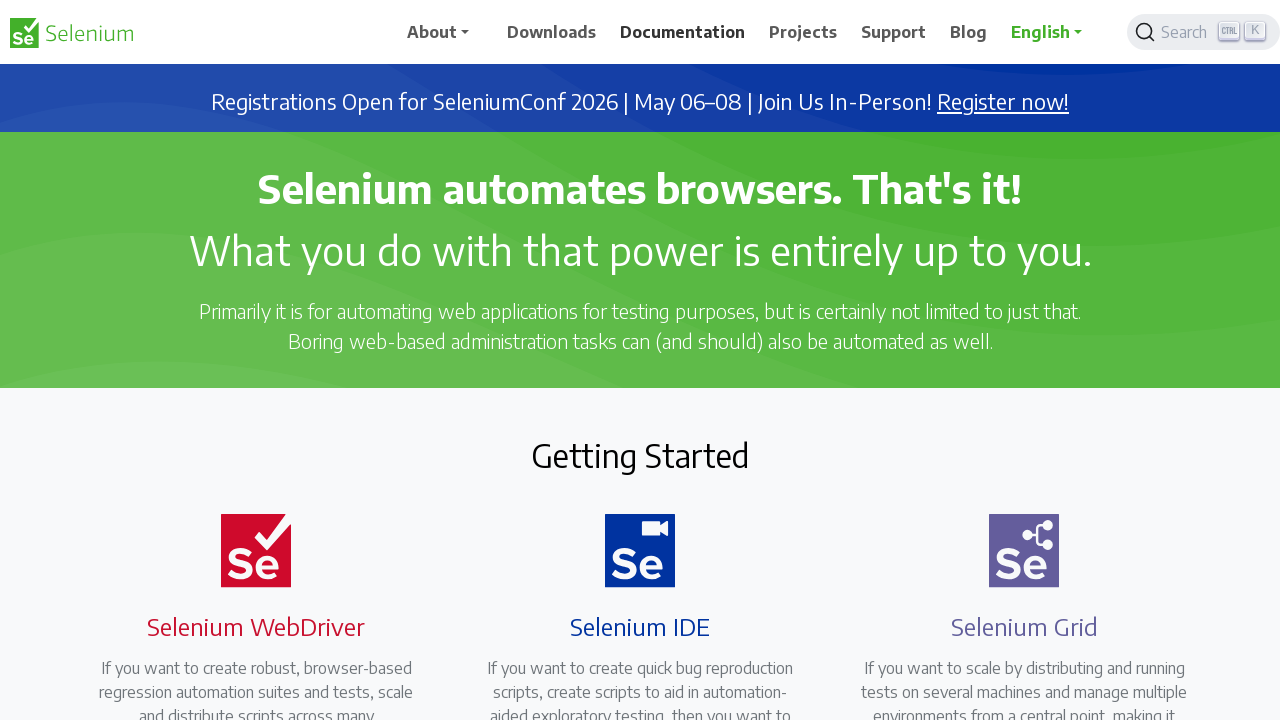

CTRL+clicked navigation link 4 to open in new tab at (803, 32) on a.nav-link >> nth=3
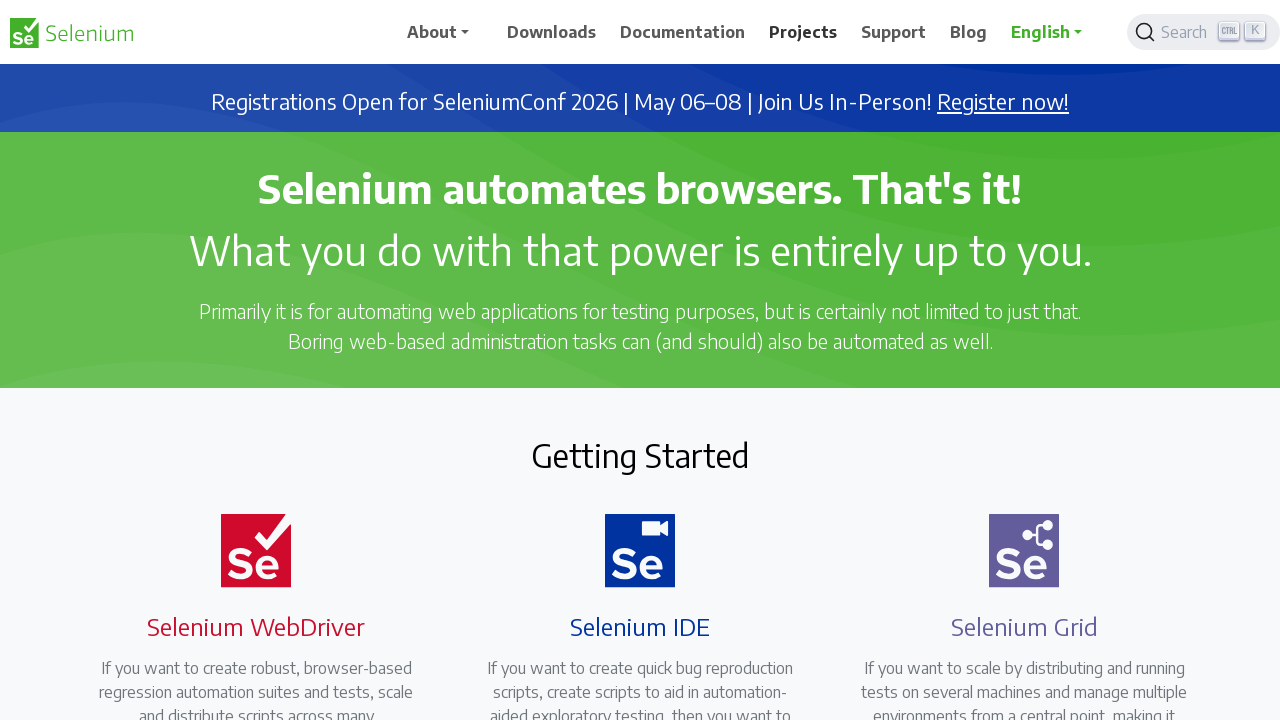

Waited 1 second before clicking link 5
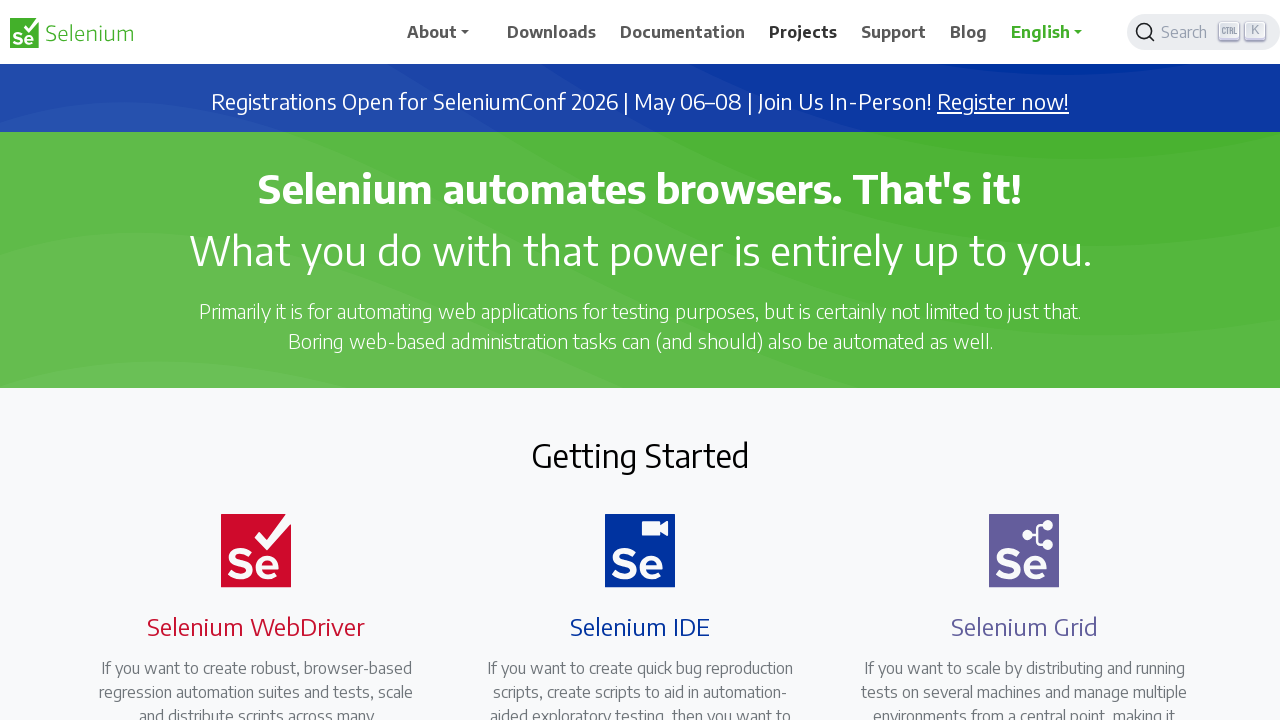

CTRL+clicked navigation link 5 to open in new tab at (894, 32) on a.nav-link >> nth=4
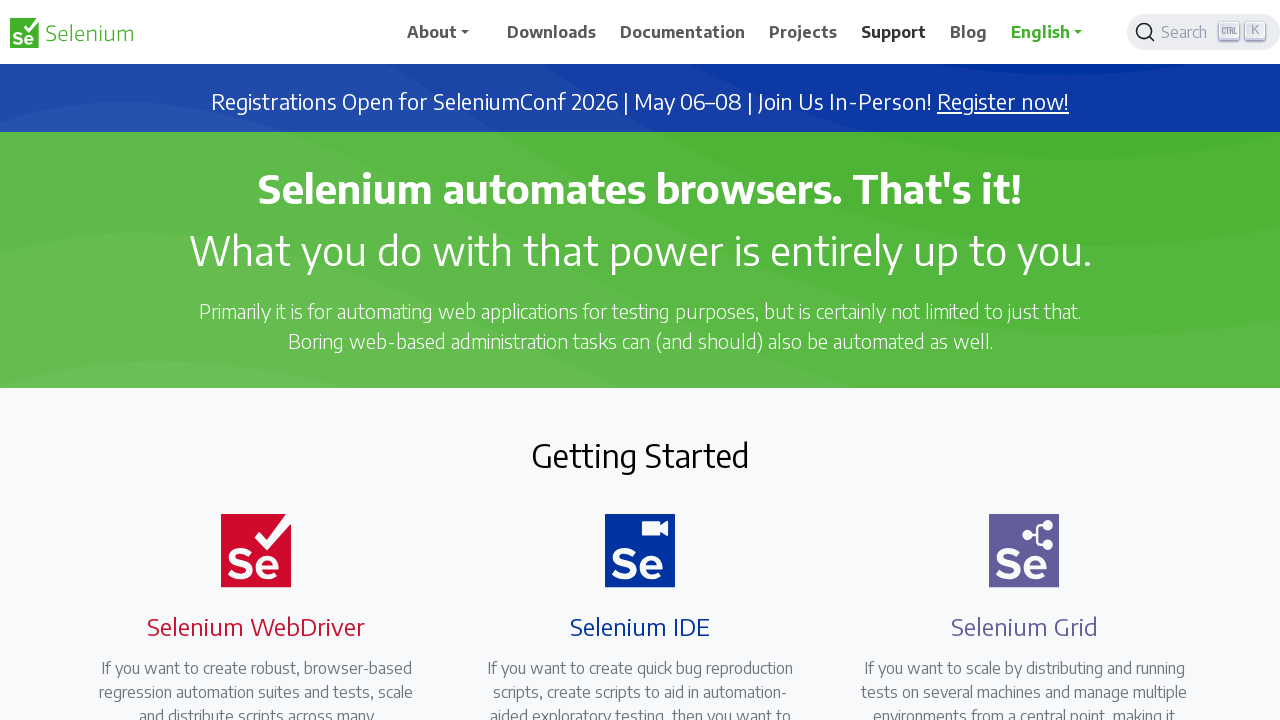

Waited 1 second before clicking link 6
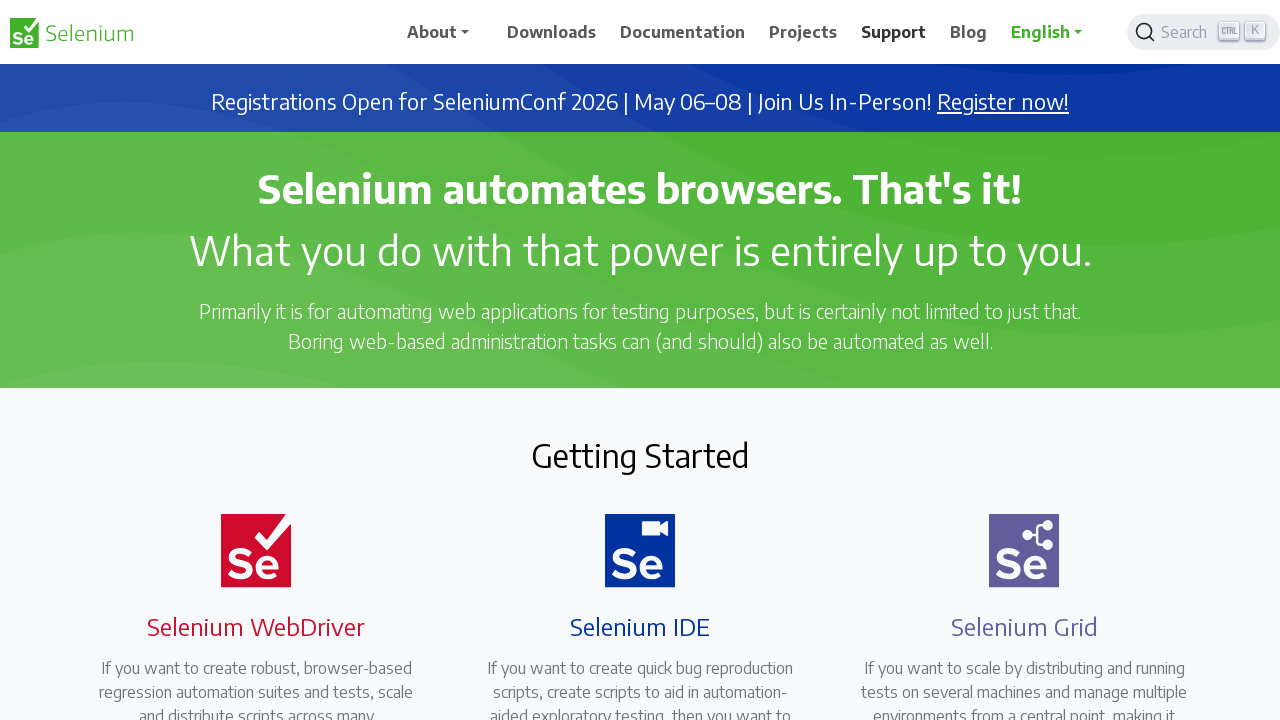

CTRL+clicked navigation link 6 to open in new tab at (969, 32) on a.nav-link >> nth=5
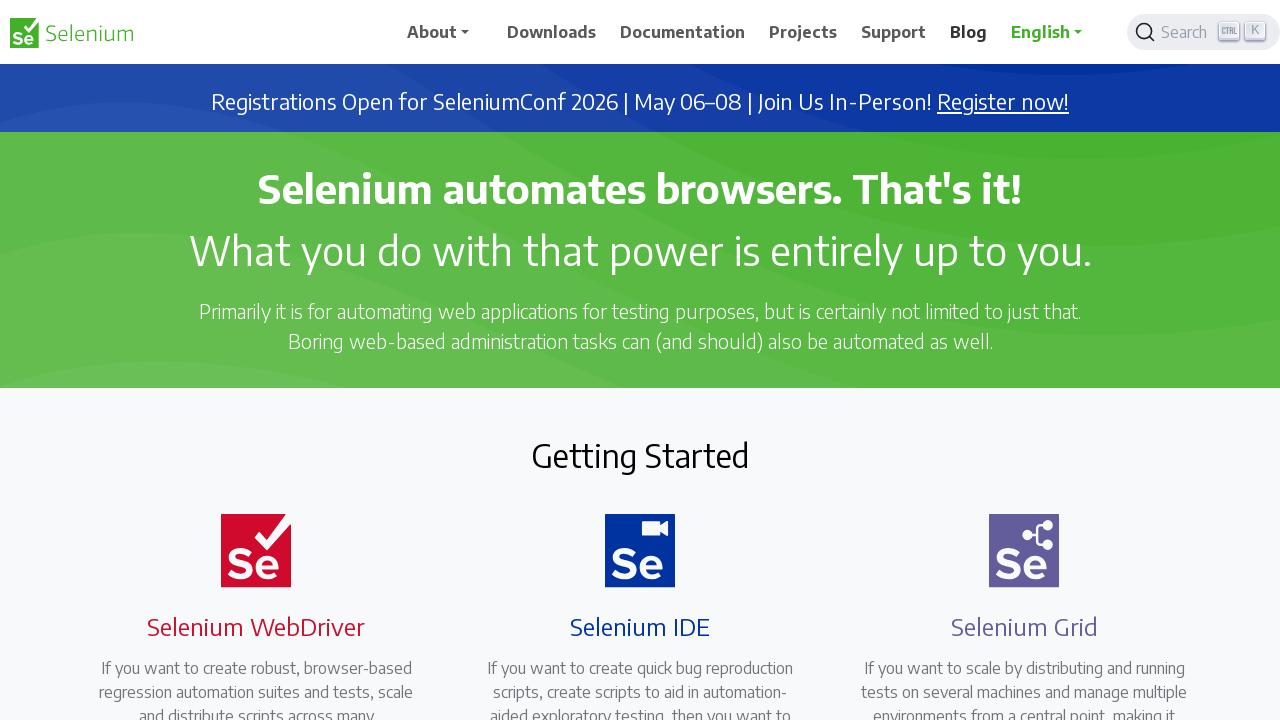

Waited 1 second before clicking link 7
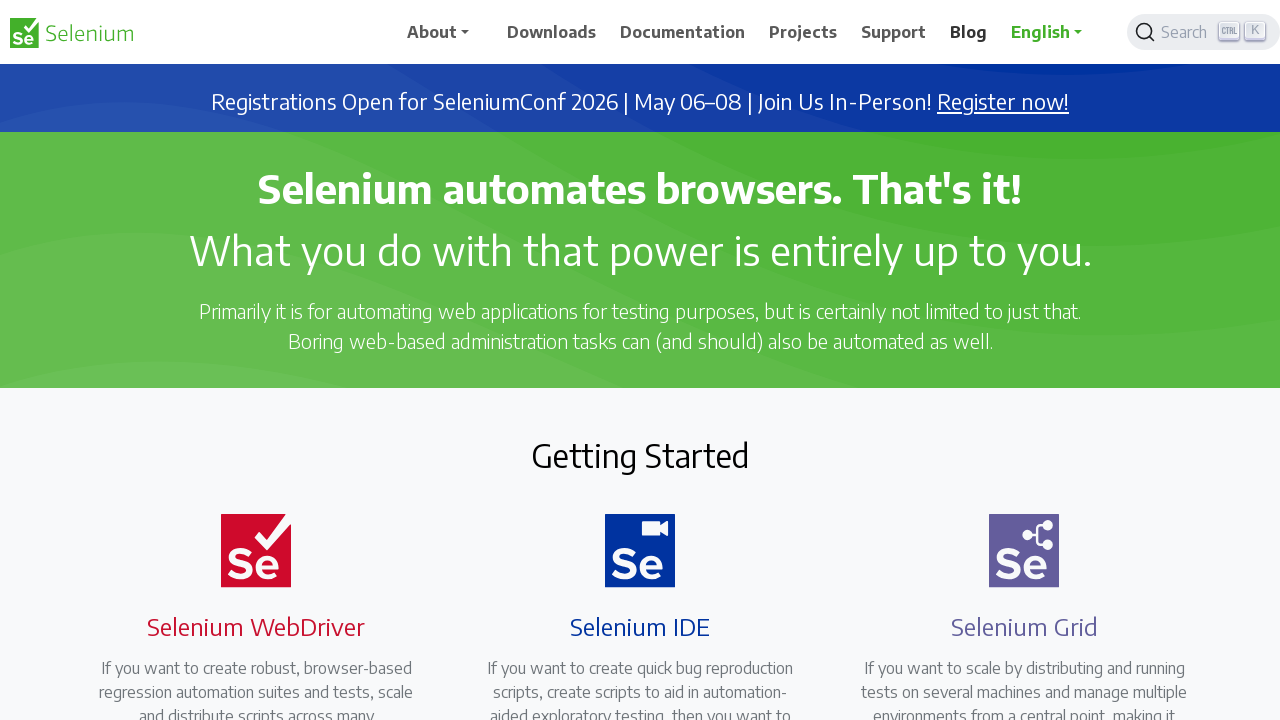

CTRL+clicked navigation link 7 to open in new tab at (1053, 32) on a.nav-link >> nth=6
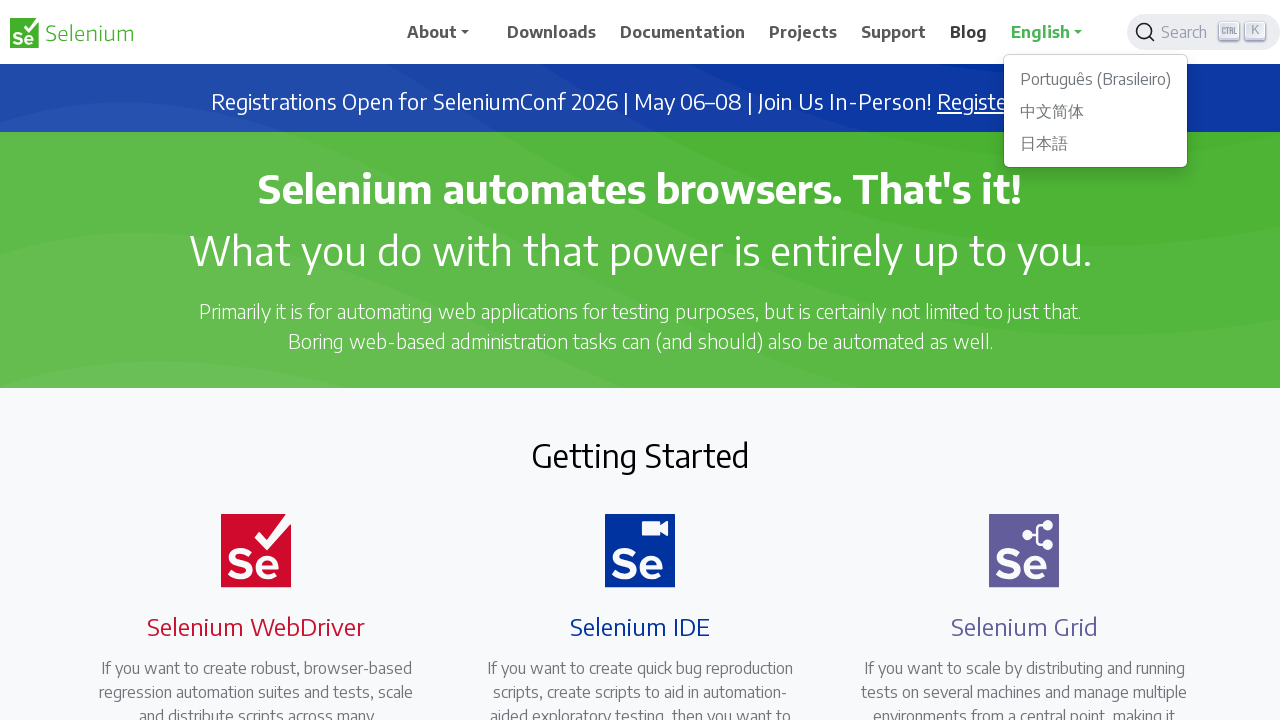

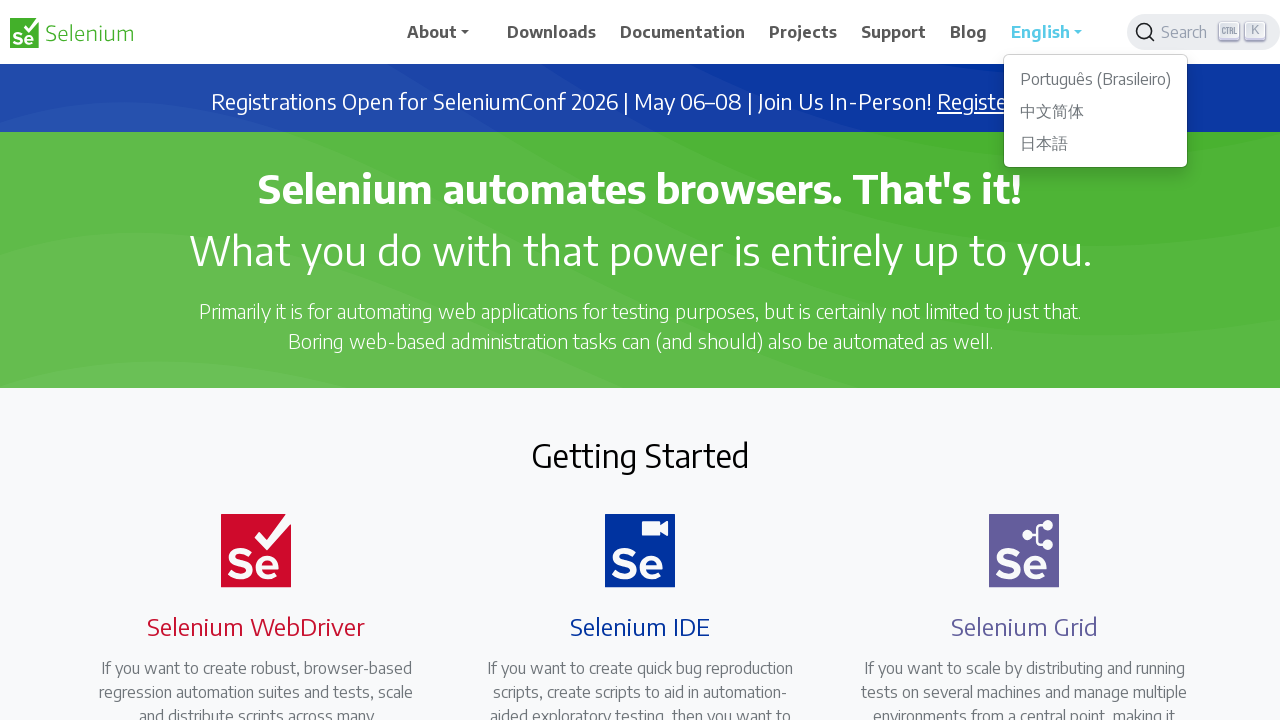